Tests jQuery UI selectable functionality by selecting multiple items using keyboard modifiers and click-and-hold actions

Starting URL: https://jqueryui.com/selectable/

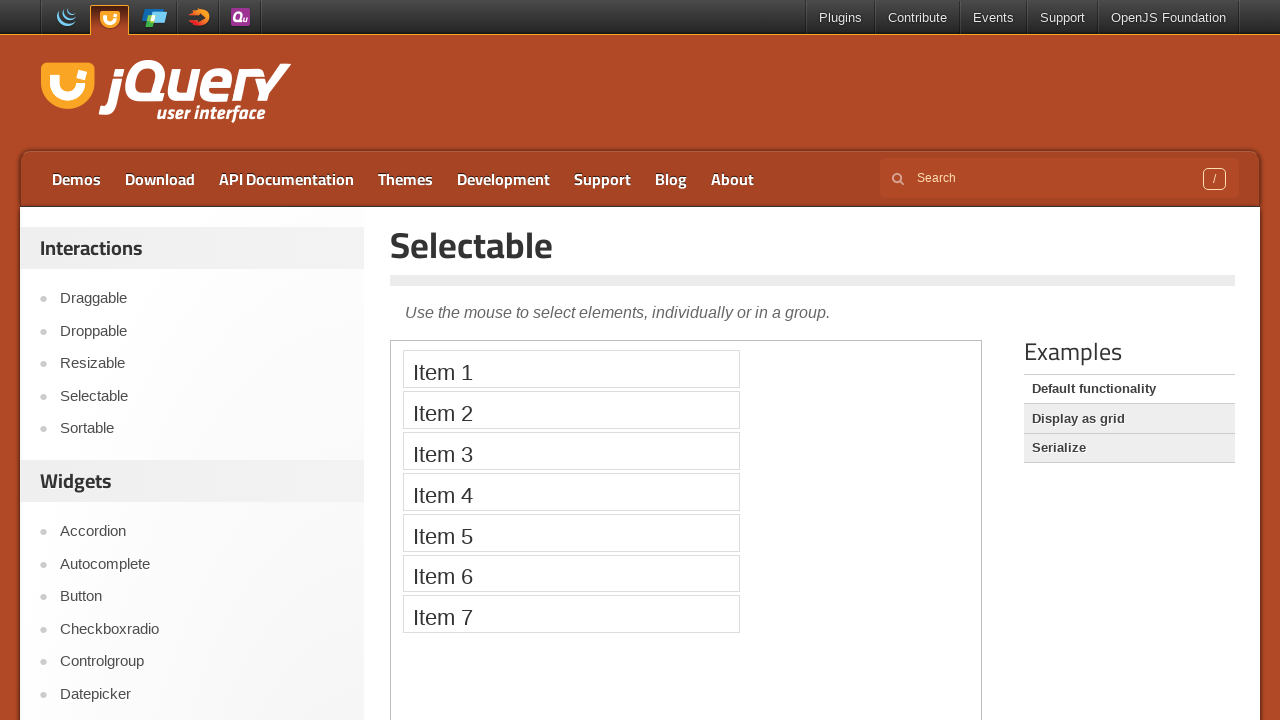

Waited for Item 1 to load in the selectable demo iframe
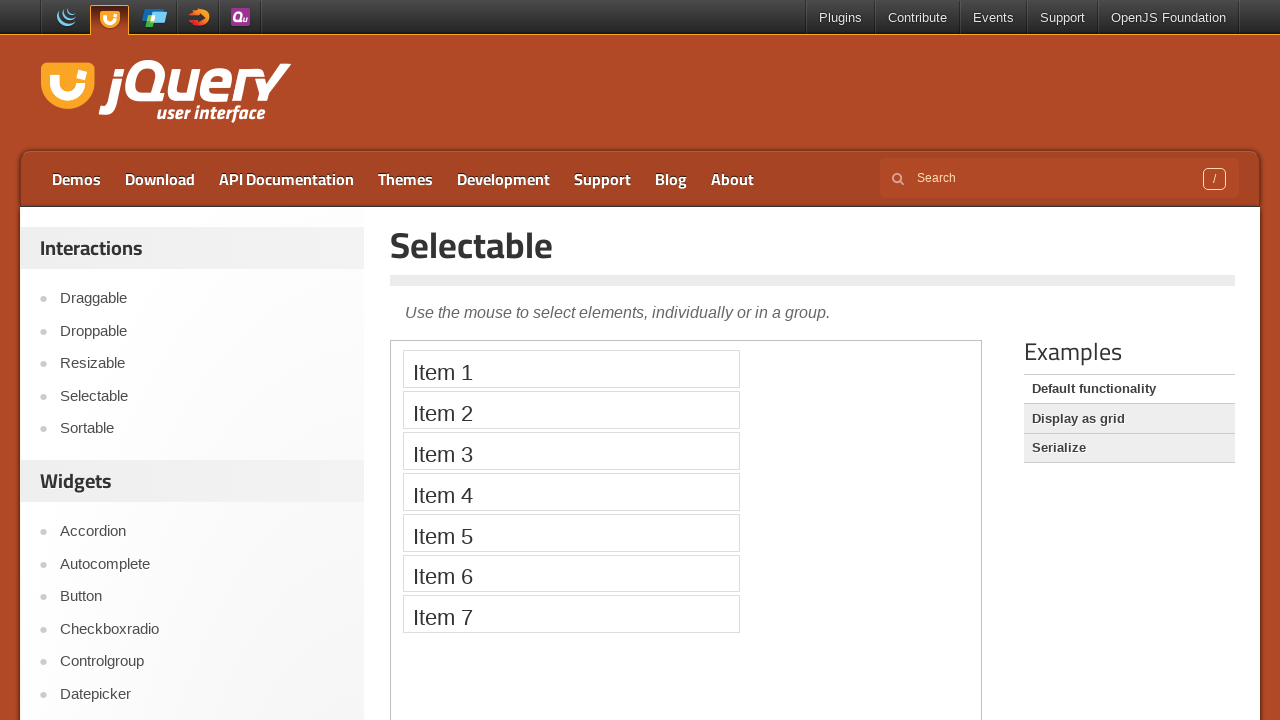

Selected Item 1 using Control+Click at (571, 369) on iframe >> nth=0 >> internal:control=enter-frame >> li:text('Item 1')
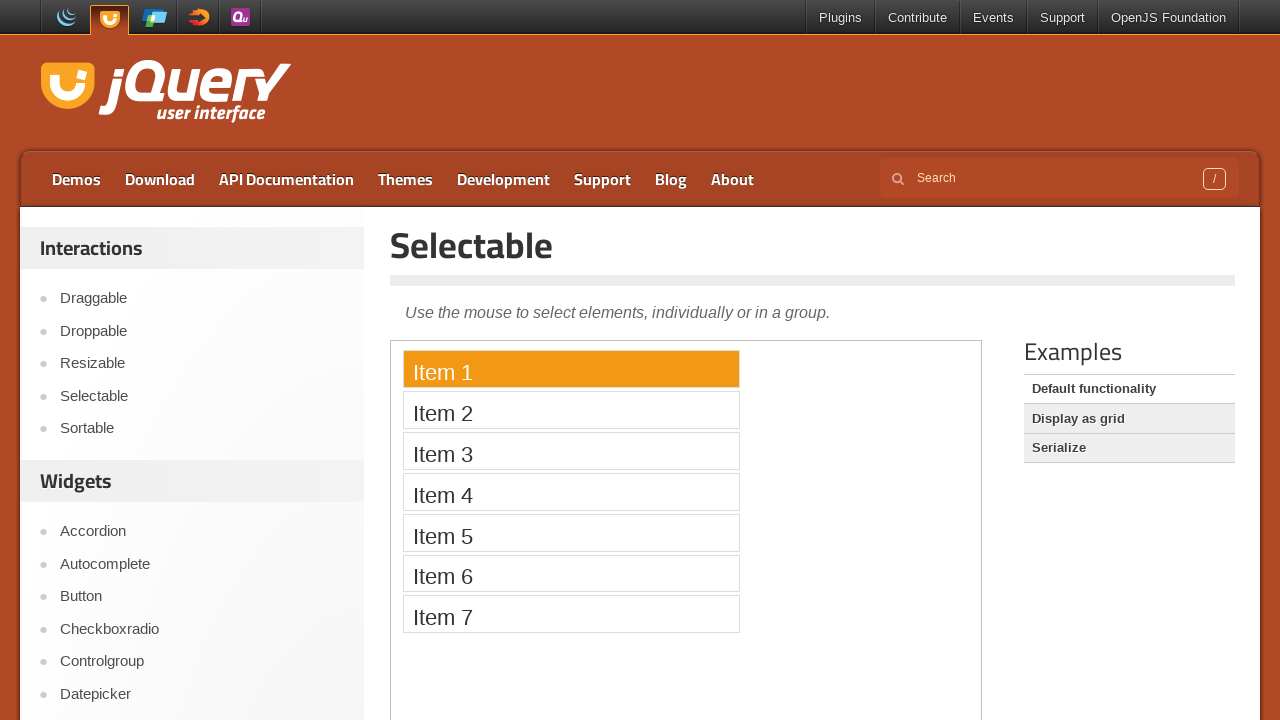

Selected Item 2 using Control+Click at (571, 410) on iframe >> nth=0 >> internal:control=enter-frame >> li:text('Item 2')
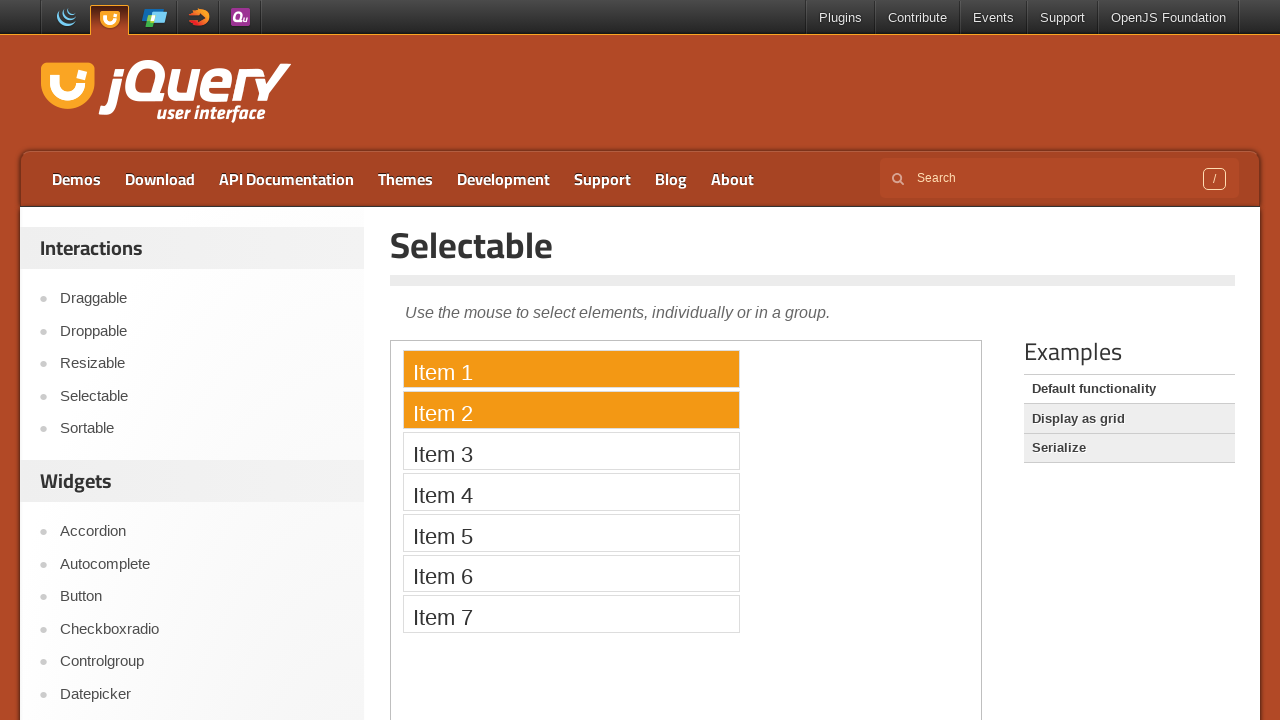

Selected Item 3 using Control+Click at (571, 451) on iframe >> nth=0 >> internal:control=enter-frame >> li:text('Item 3')
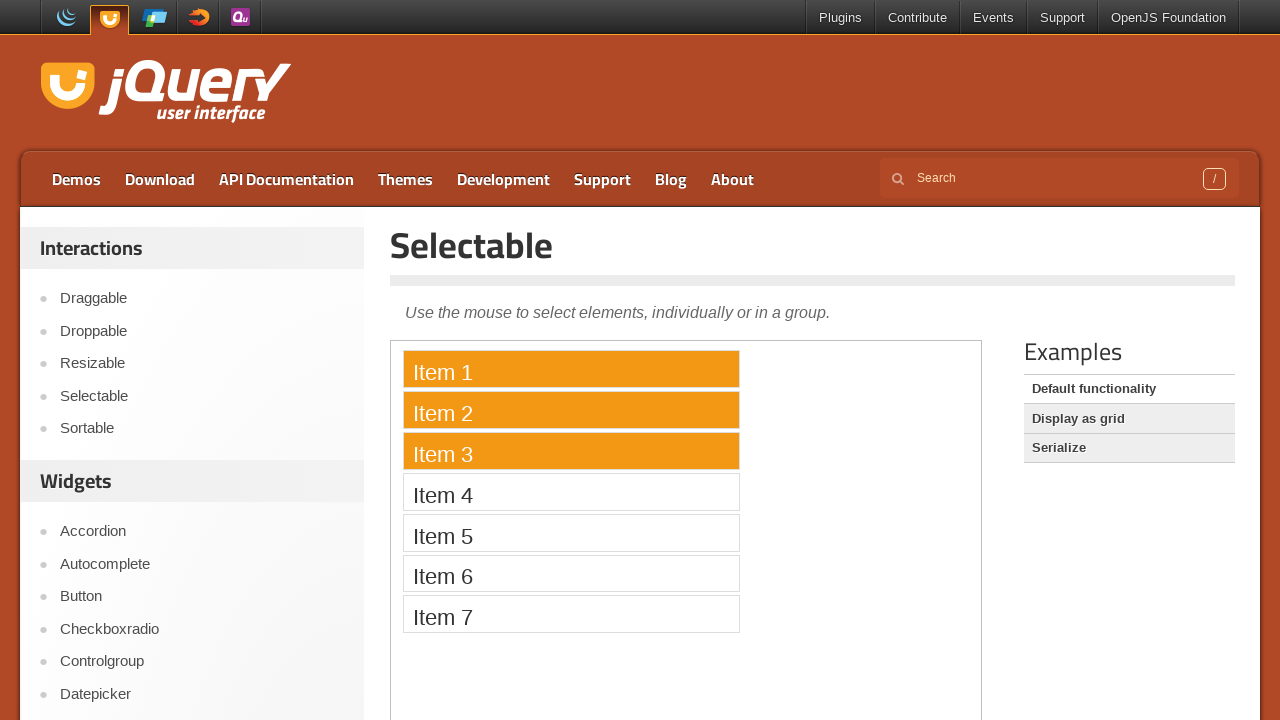

Selected Item 4 using Control+Click at (571, 492) on iframe >> nth=0 >> internal:control=enter-frame >> li:text('Item 4')
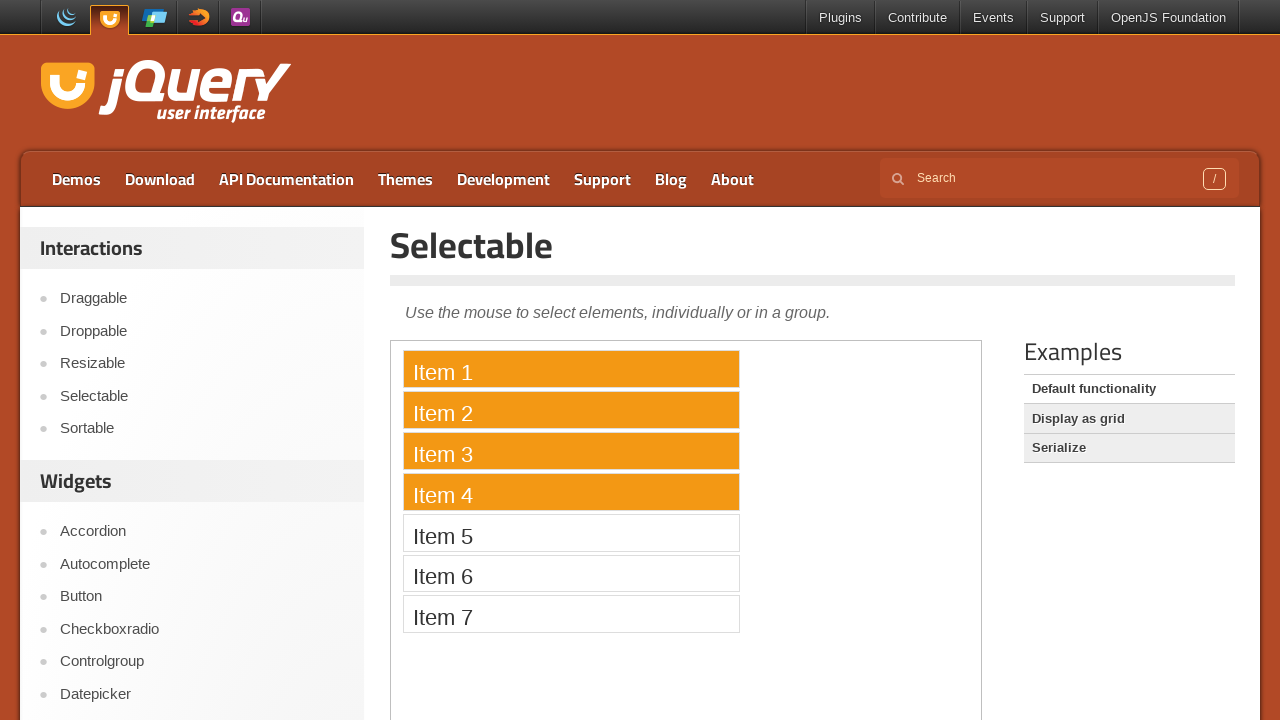

Selected Item 5 using Control+Click at (571, 532) on iframe >> nth=0 >> internal:control=enter-frame >> li:text('Item 5')
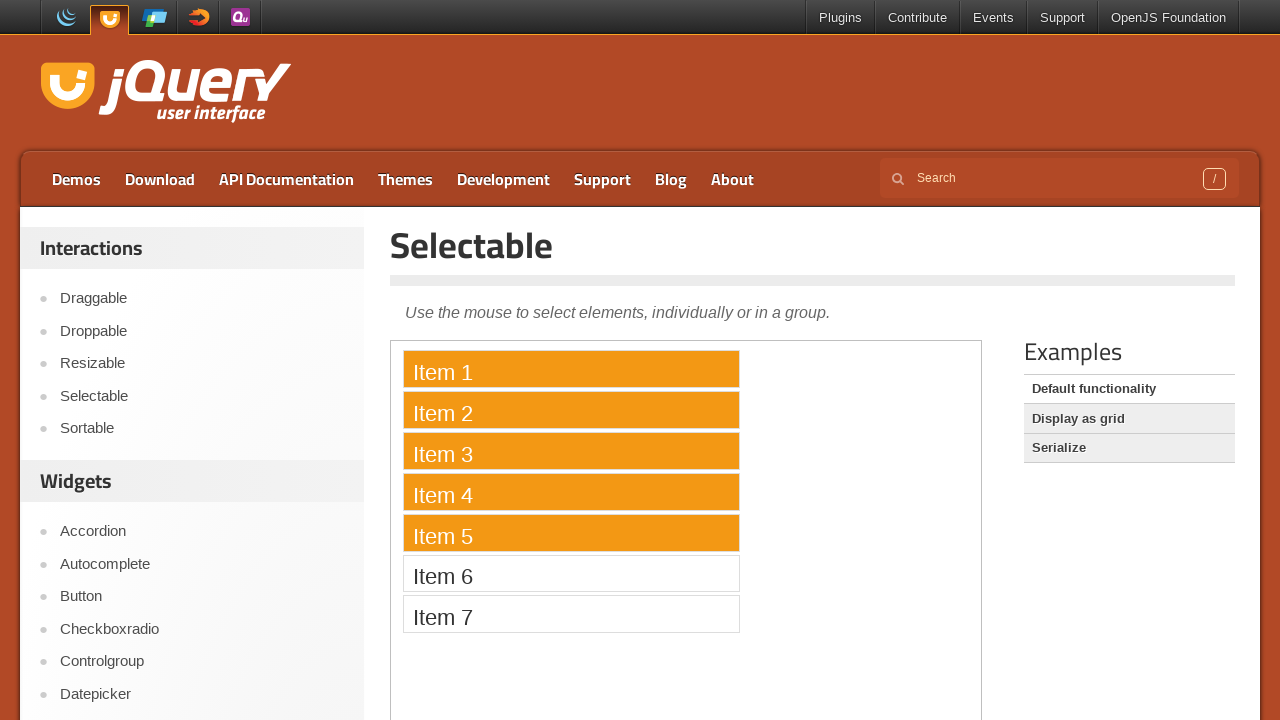

Dragged from Item 6 to Item 7 to select multiple items at (571, 614)
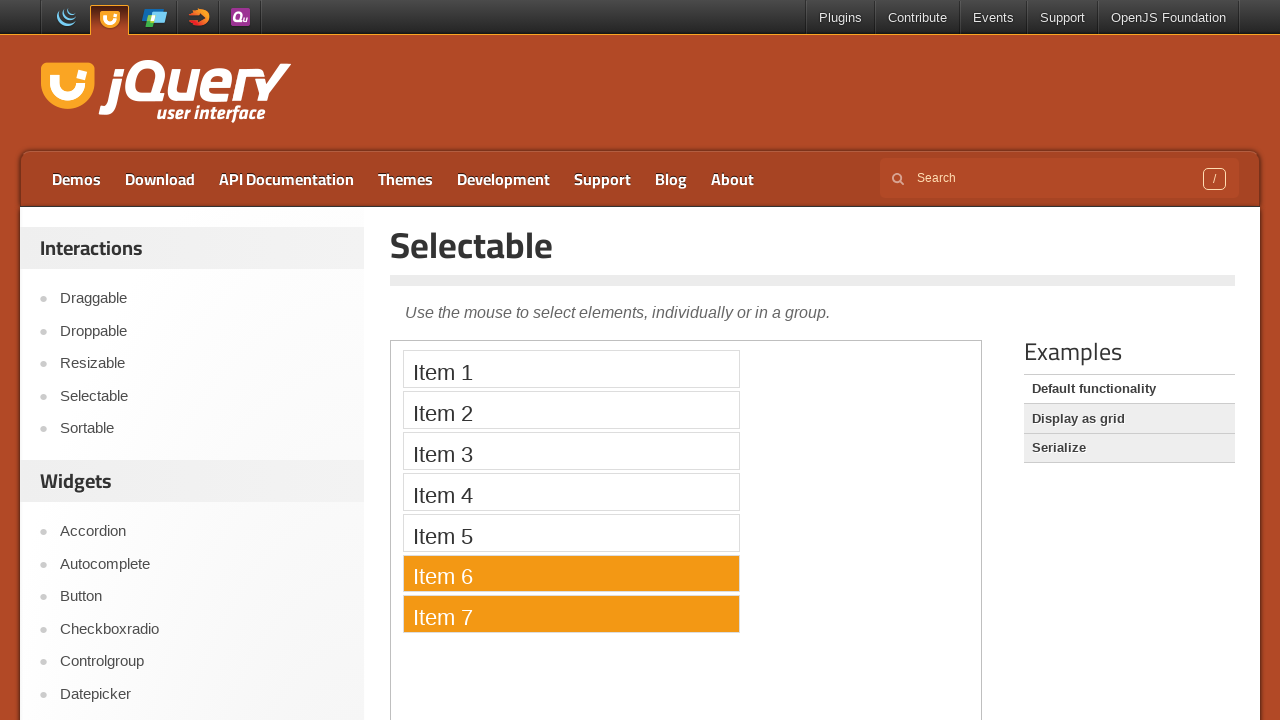

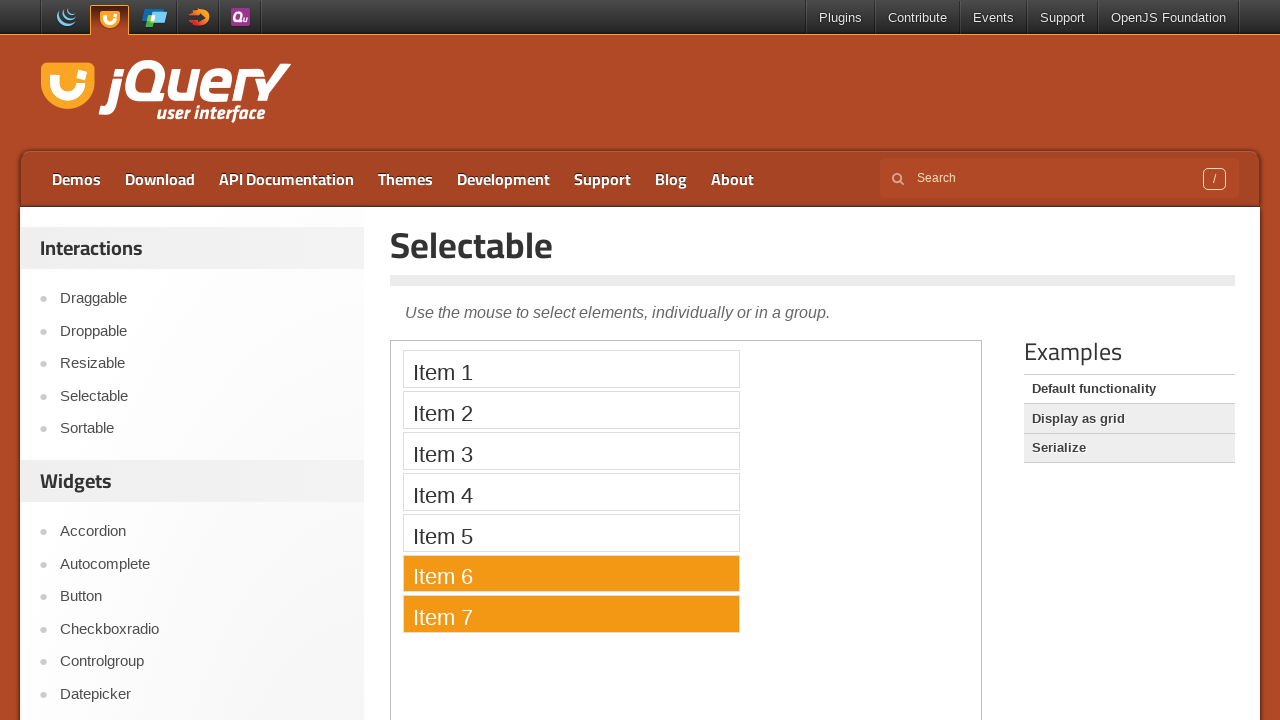